Tests page scrolling functionality by scrolling to the bottom of the page using JavaScript execution

Starting URL: https://www.softwaretestingmaterial.com

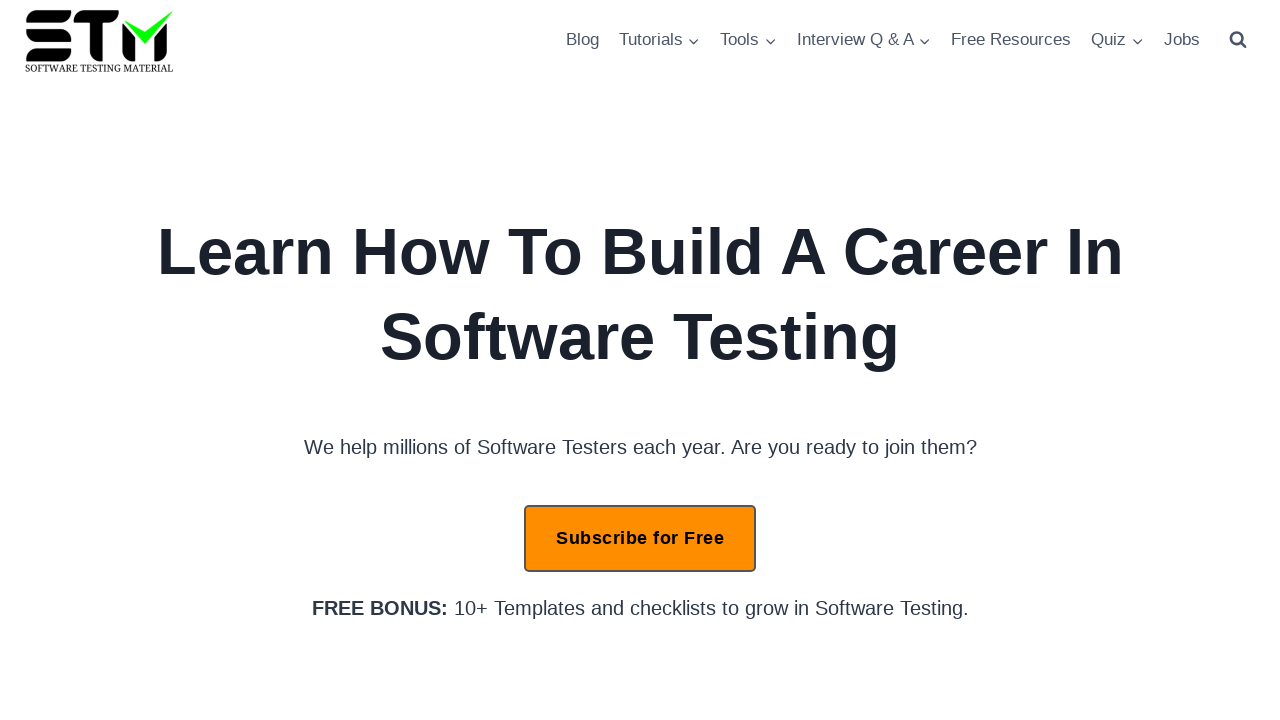

Scrolled to the bottom of the page using JavaScript
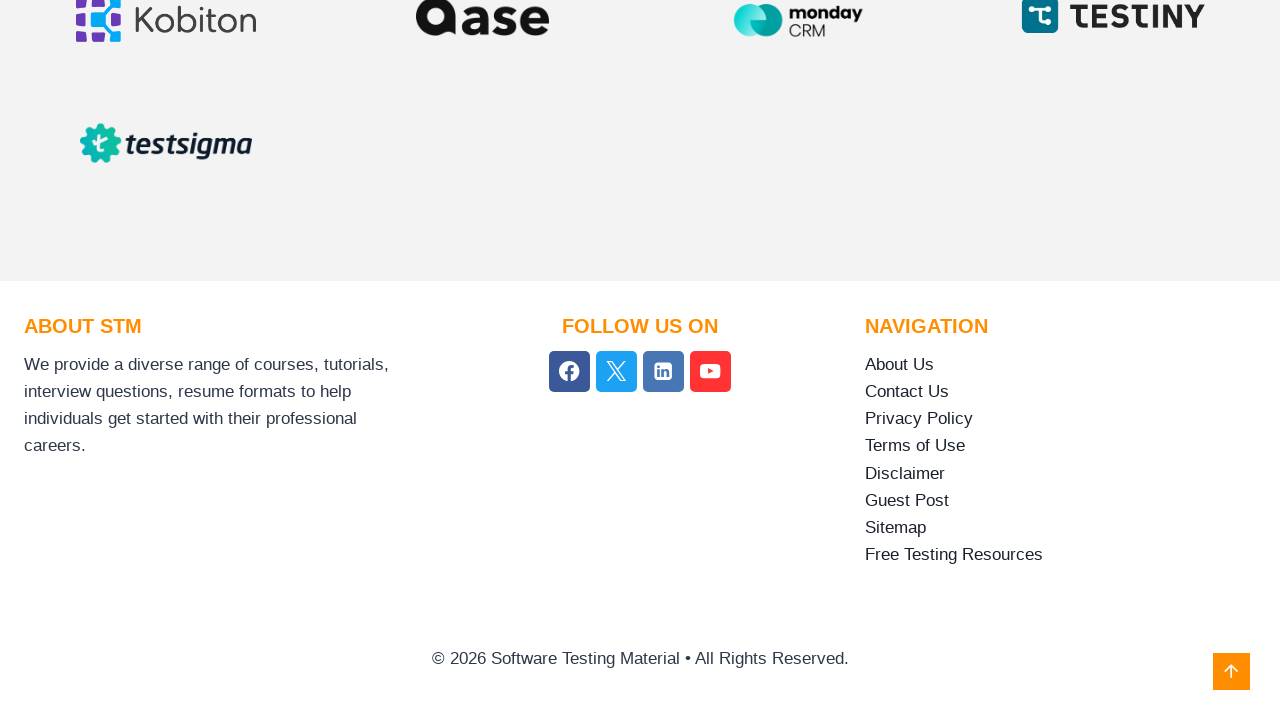

Waited 2 seconds for lazy-loaded content to appear
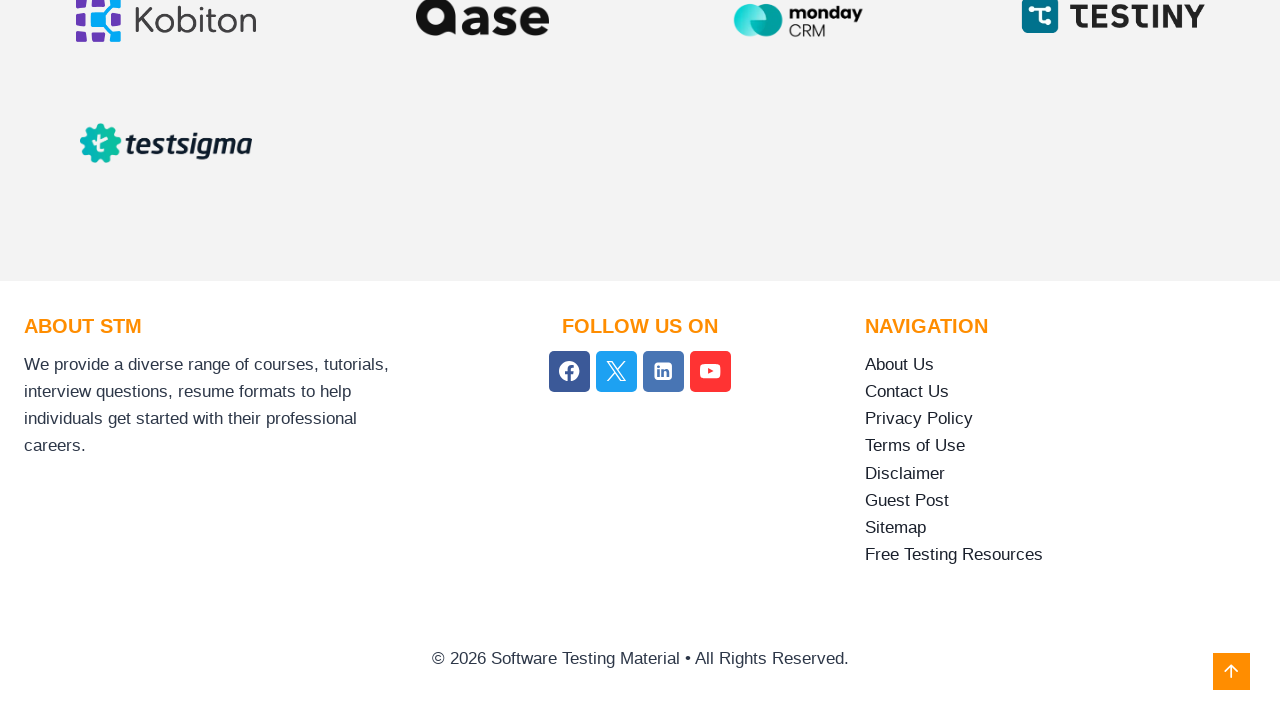

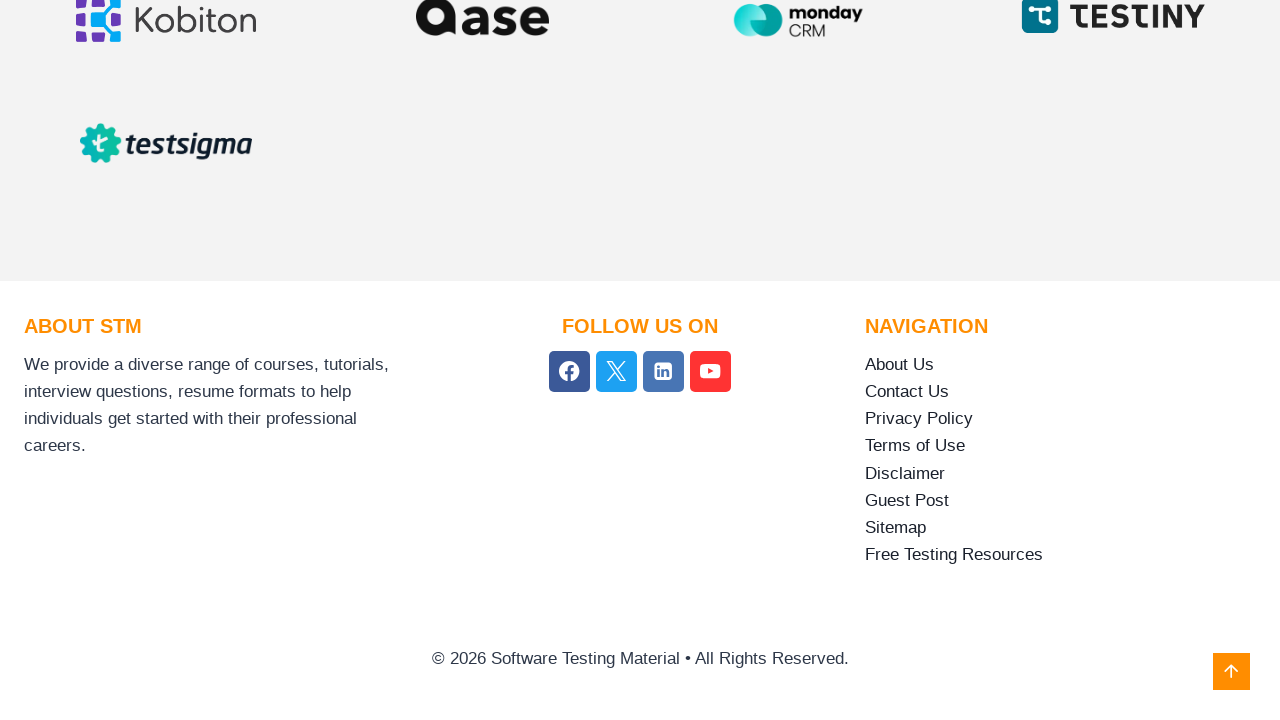